Tests file upload functionality by uploading a file and verifying the uploaded filename is displayed correctly on the confirmation page.

Starting URL: https://the-internet.herokuapp.com/upload

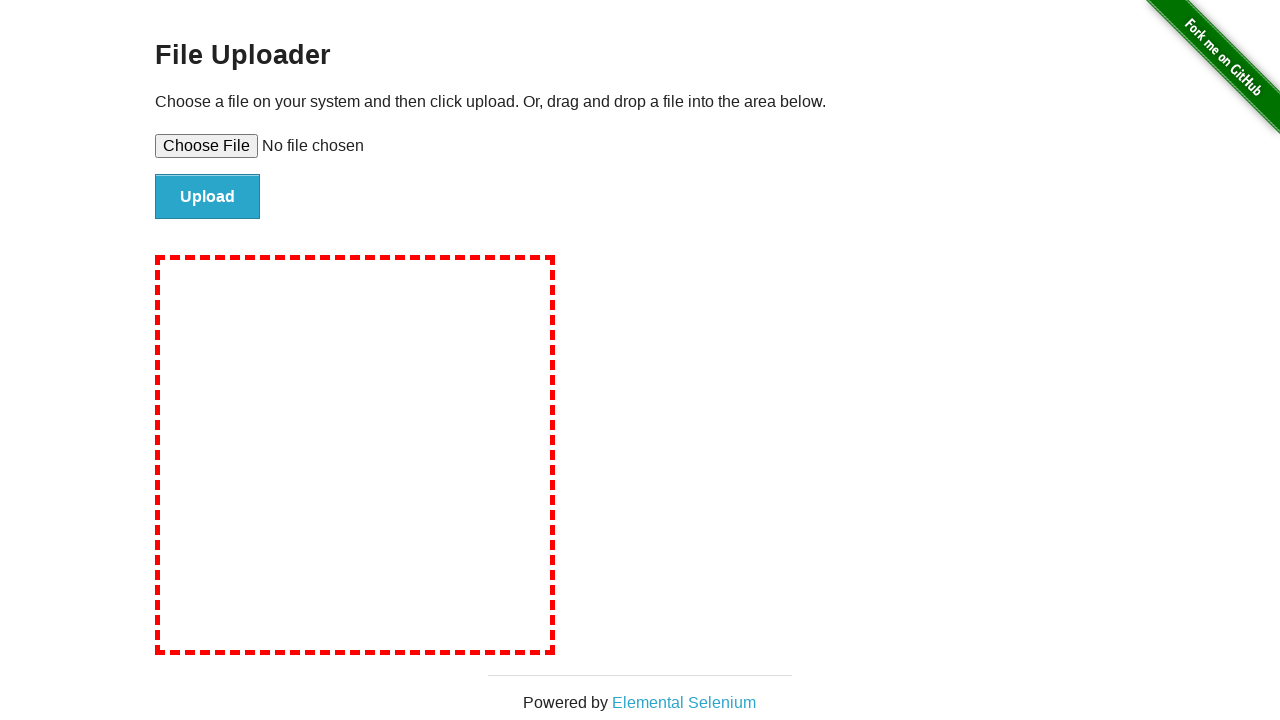

Created temporary test file 'test-upload-file.txt' for upload
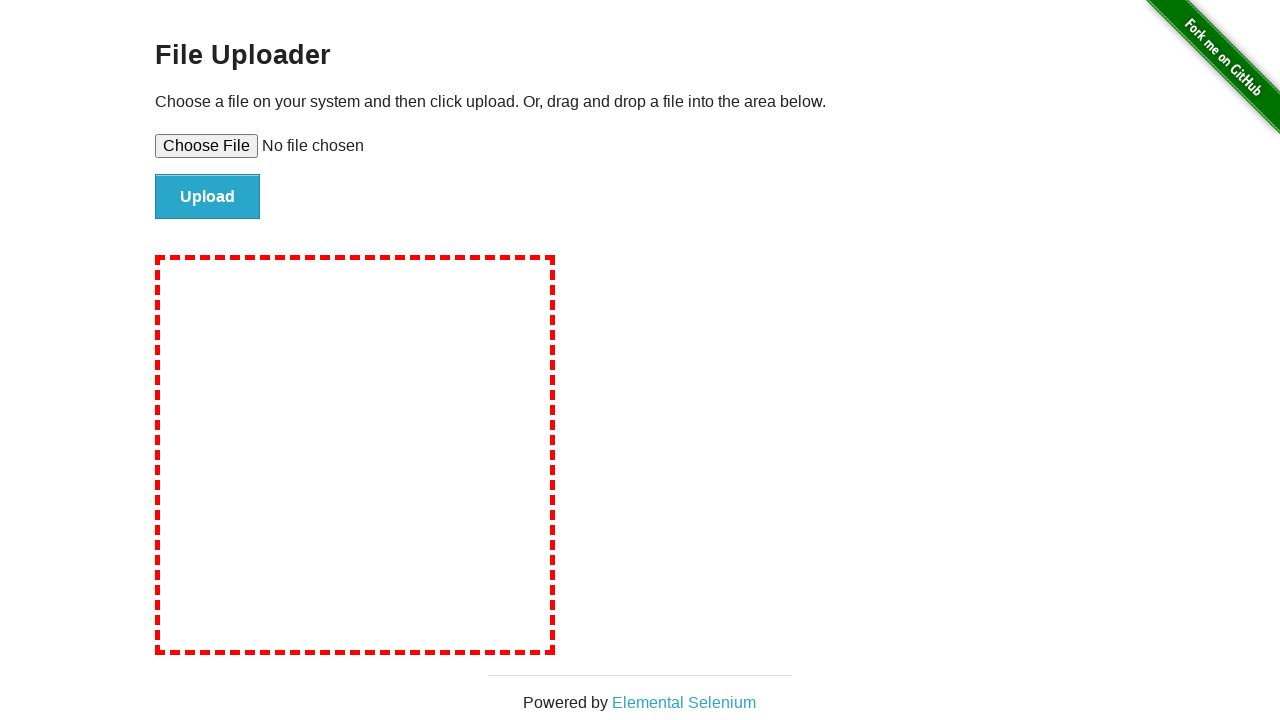

Selected test file for upload via file input element
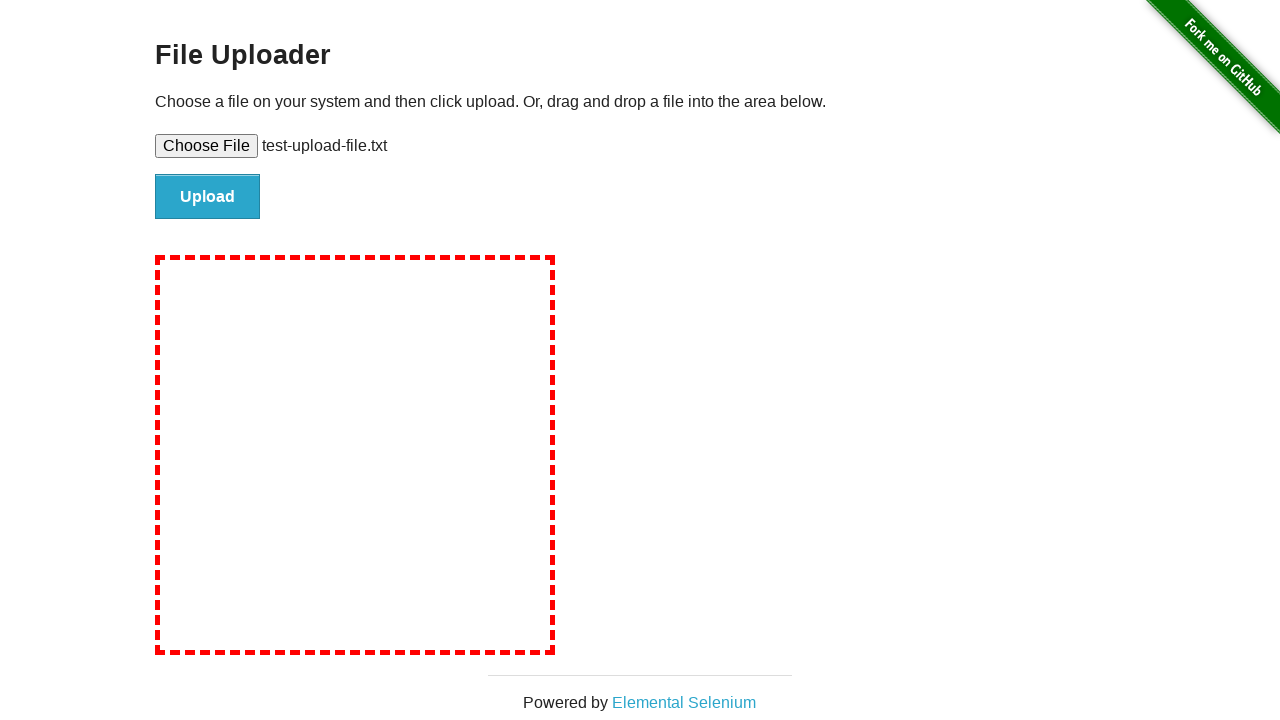

Clicked the upload/submit button to upload the file at (208, 197) on input#file-submit
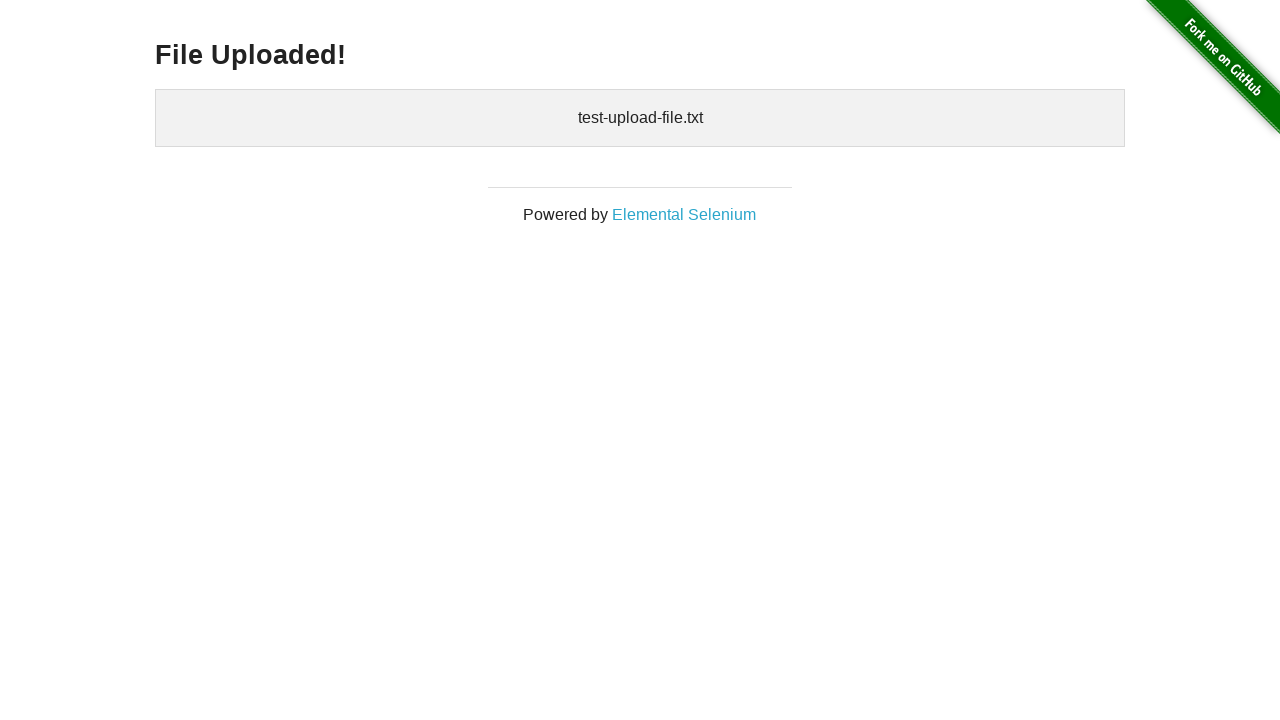

Waited for uploaded file confirmation element to appear
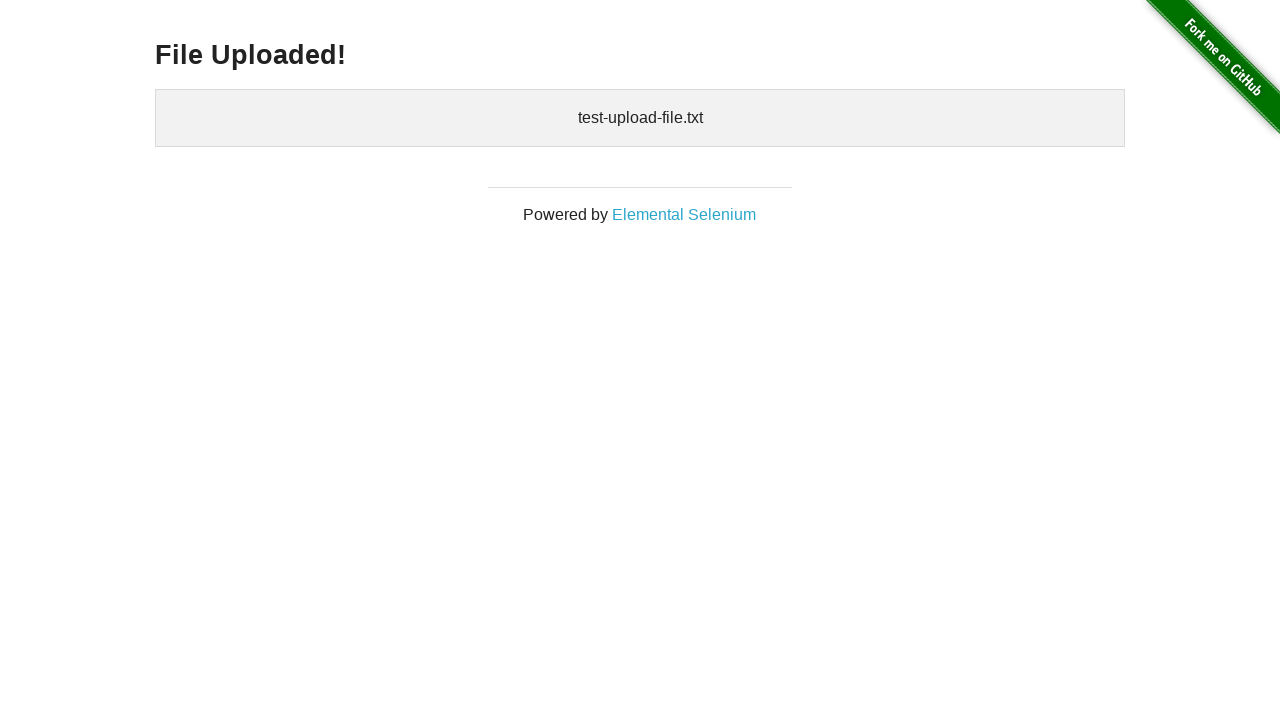

Verified that uploaded file element is visible on confirmation page
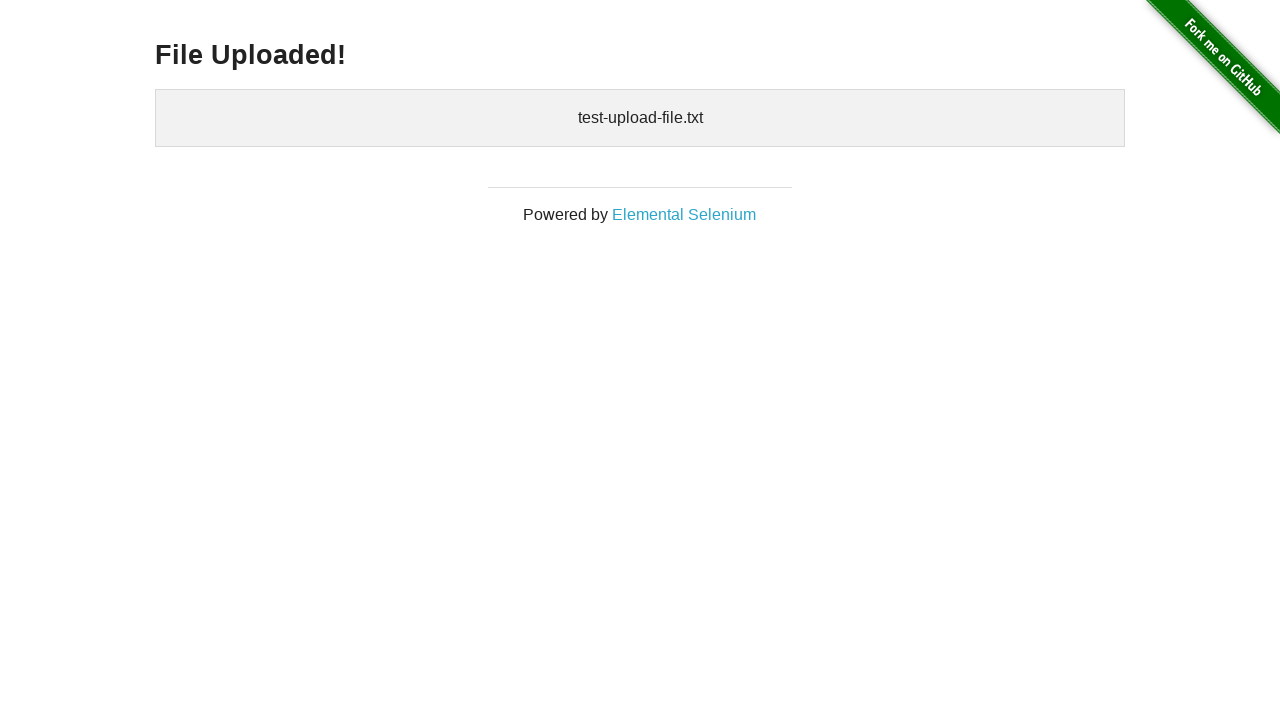

Verified uploaded filename 'test-upload-file.txt' matches expected value
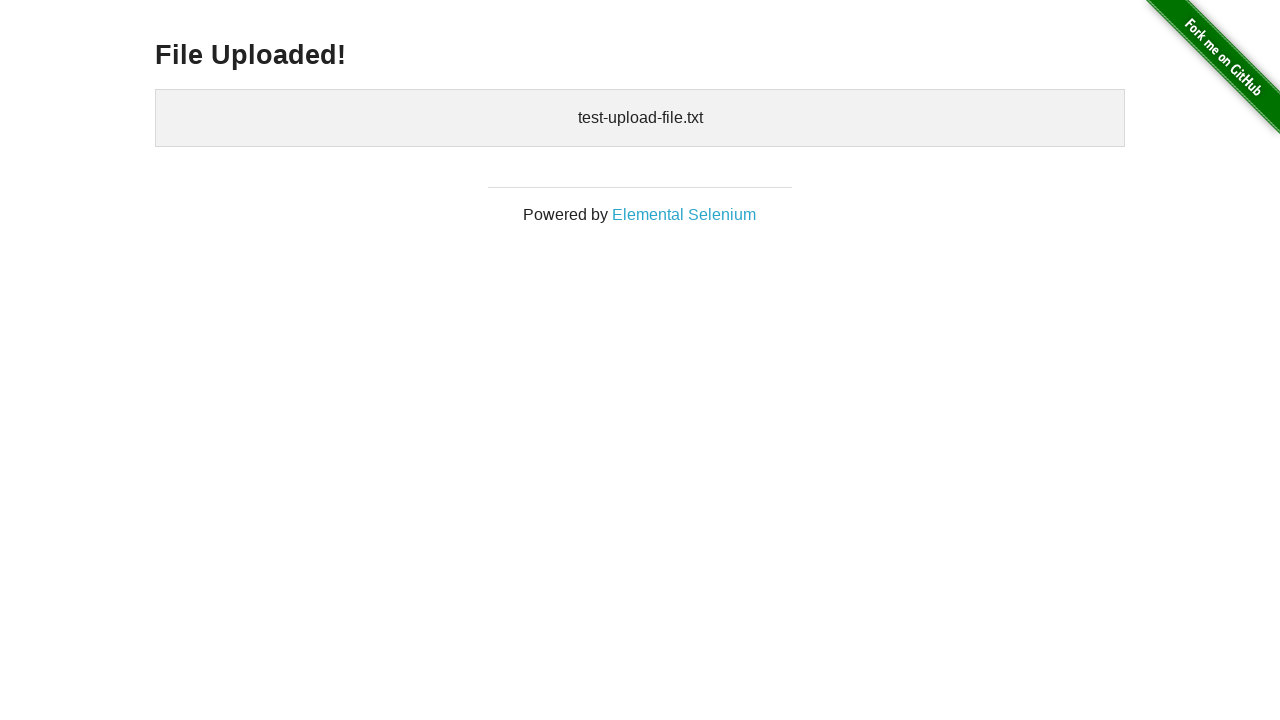

Cleaned up temporary test file and directory
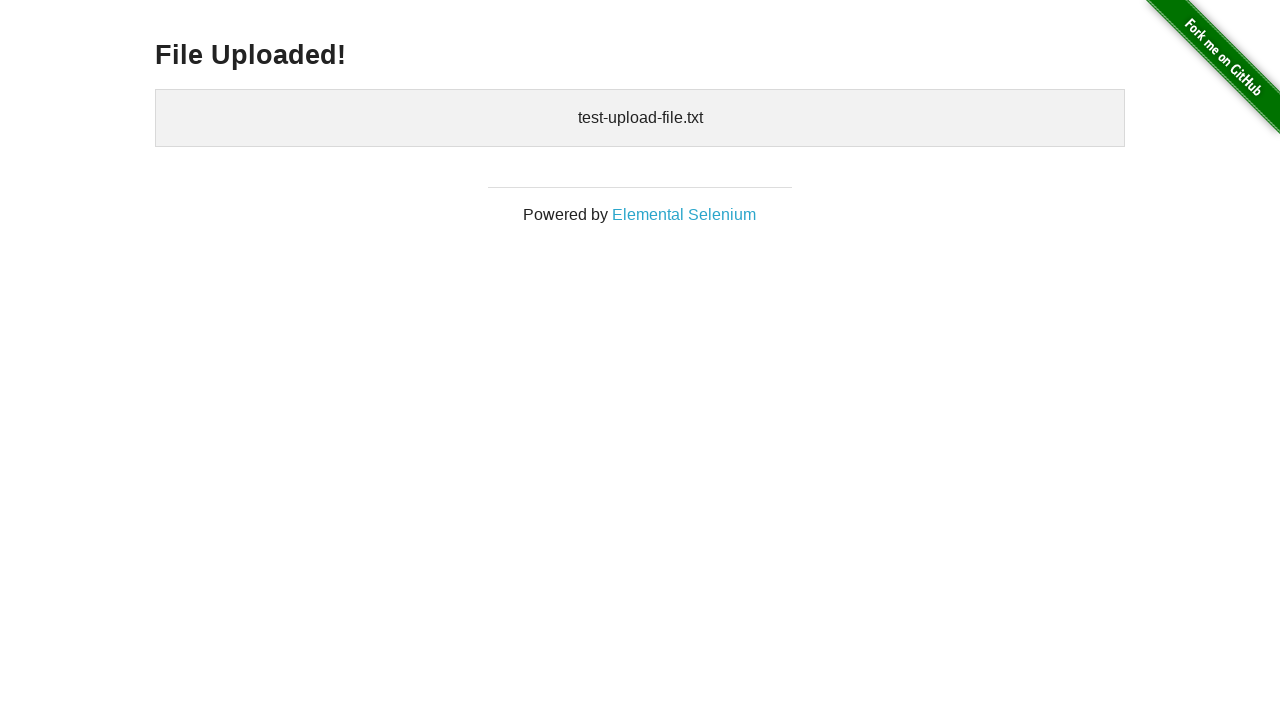

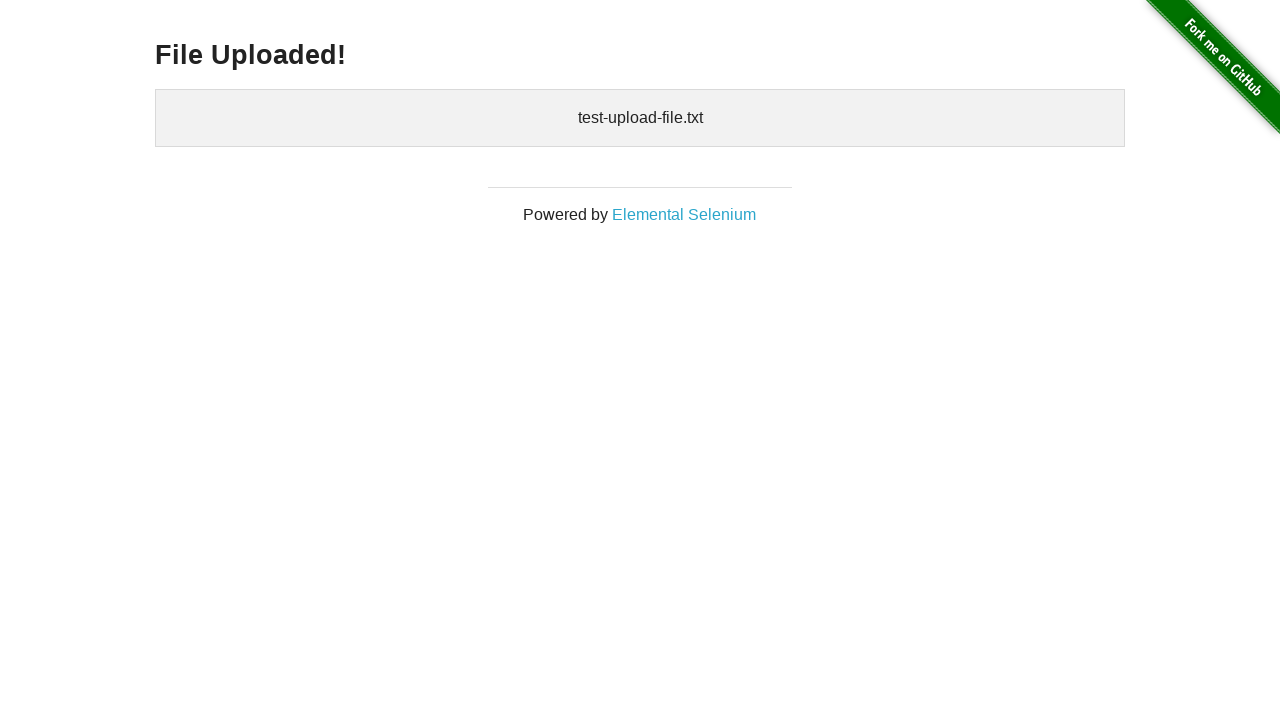